Tests the JQuery UI Menus page by clicking the menu link, verifying the disabled link state, hovering over the enabled link, and checking if the download link becomes visible

Starting URL: https://the-internet.herokuapp.com

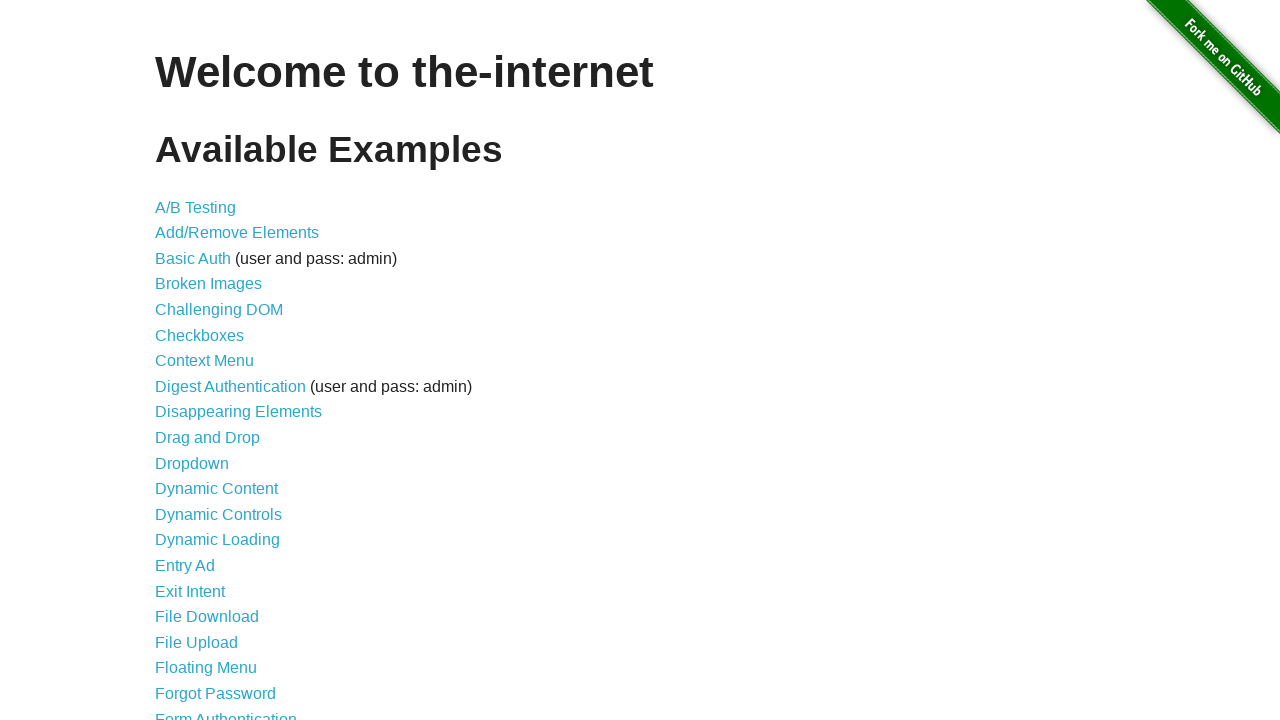

Clicked on JQuery UI Menus link at (216, 360) on a[href='/jqueryui/menu']
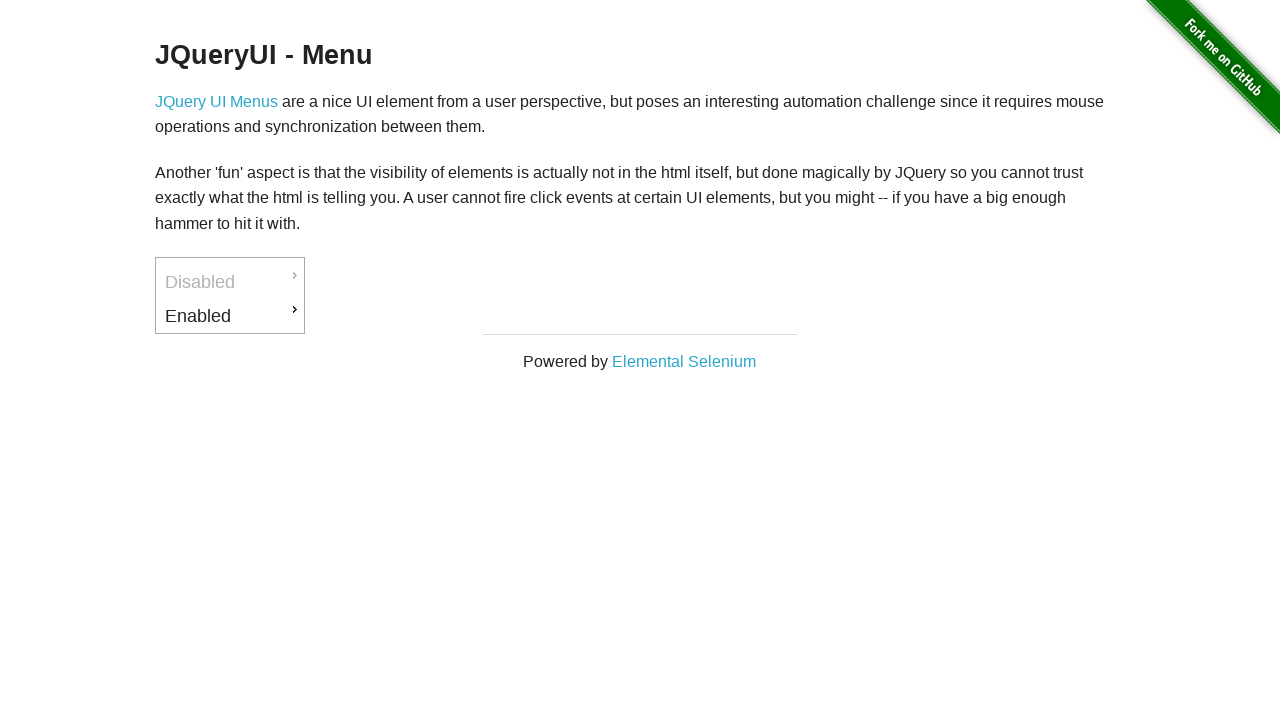

Verified disabled link is present
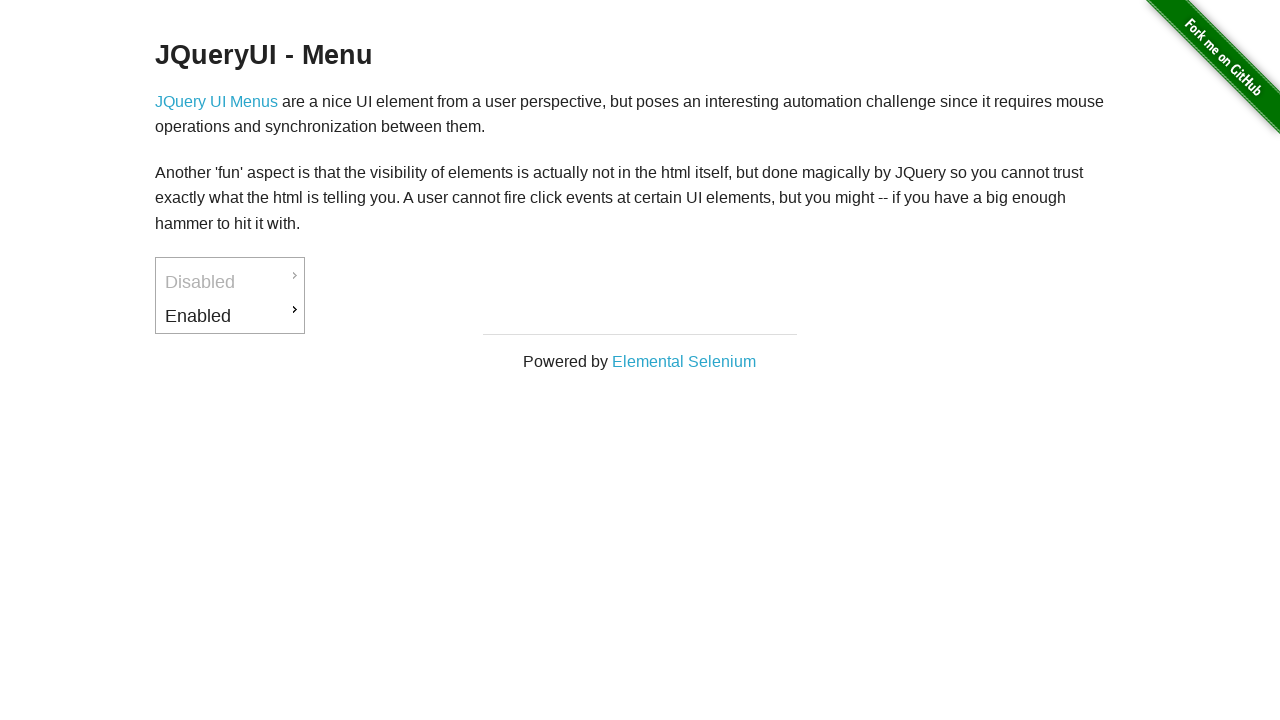

Hovered over the Enabled menu item at (230, 316) on #ui-id-3
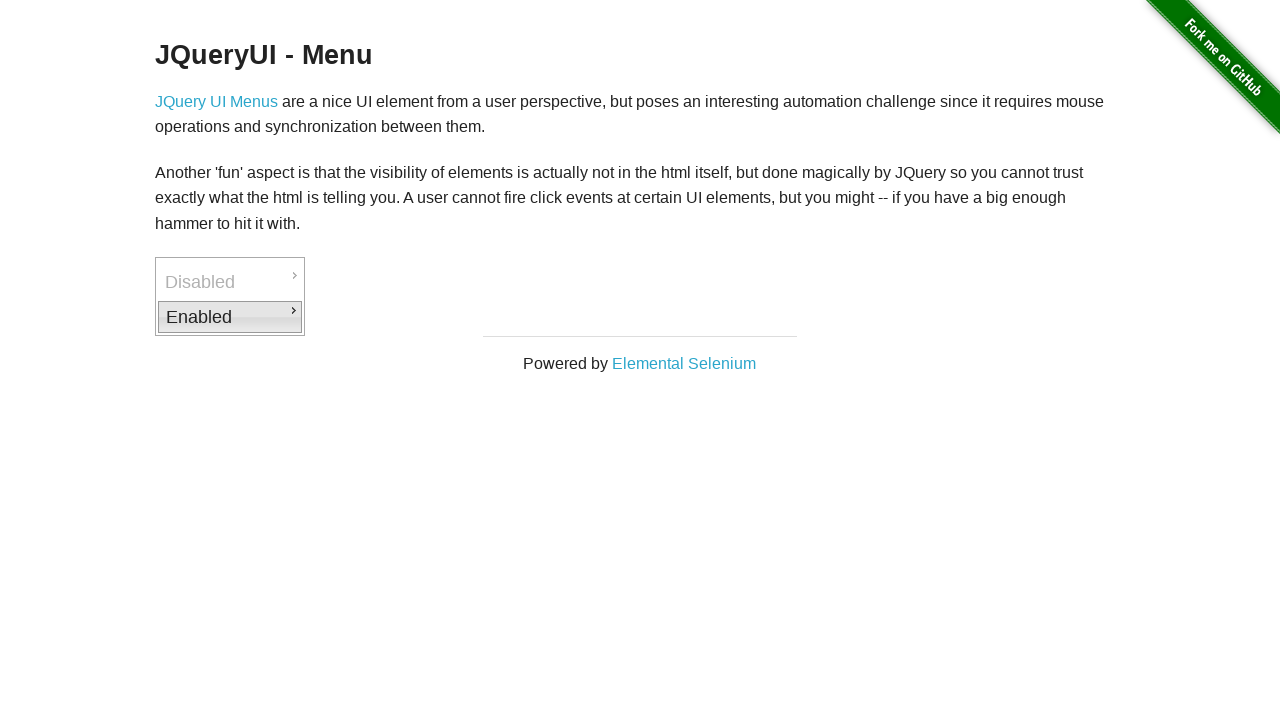

Downloads link became visible in the submenu
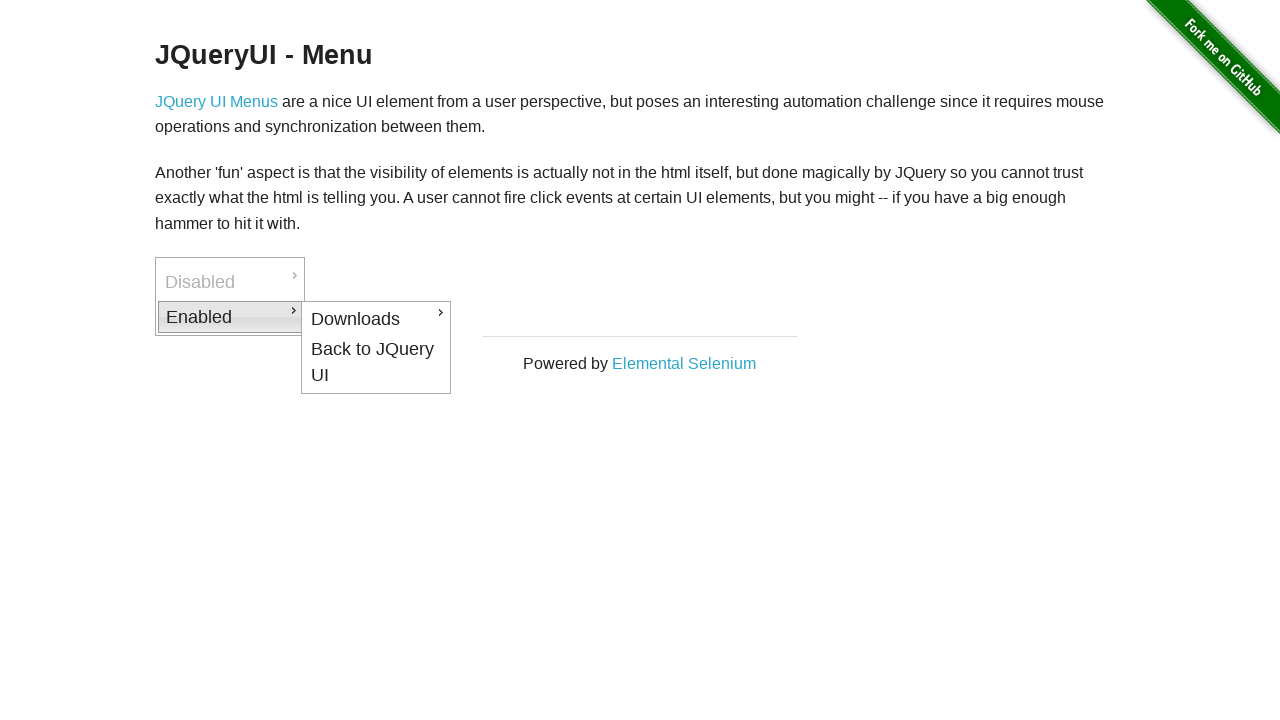

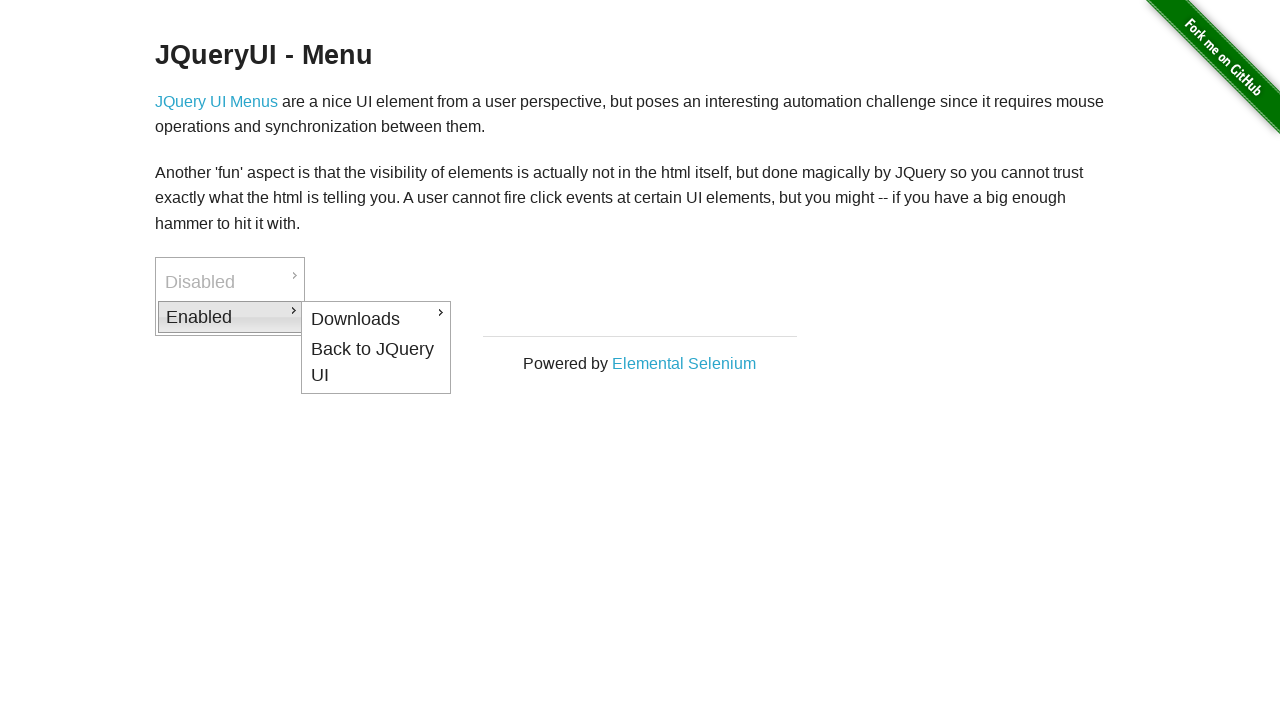